Tests hover menu interaction by moving to the Add-ons element and clicking on Visa Services submenu item

Starting URL: https://www.spicejet.com/

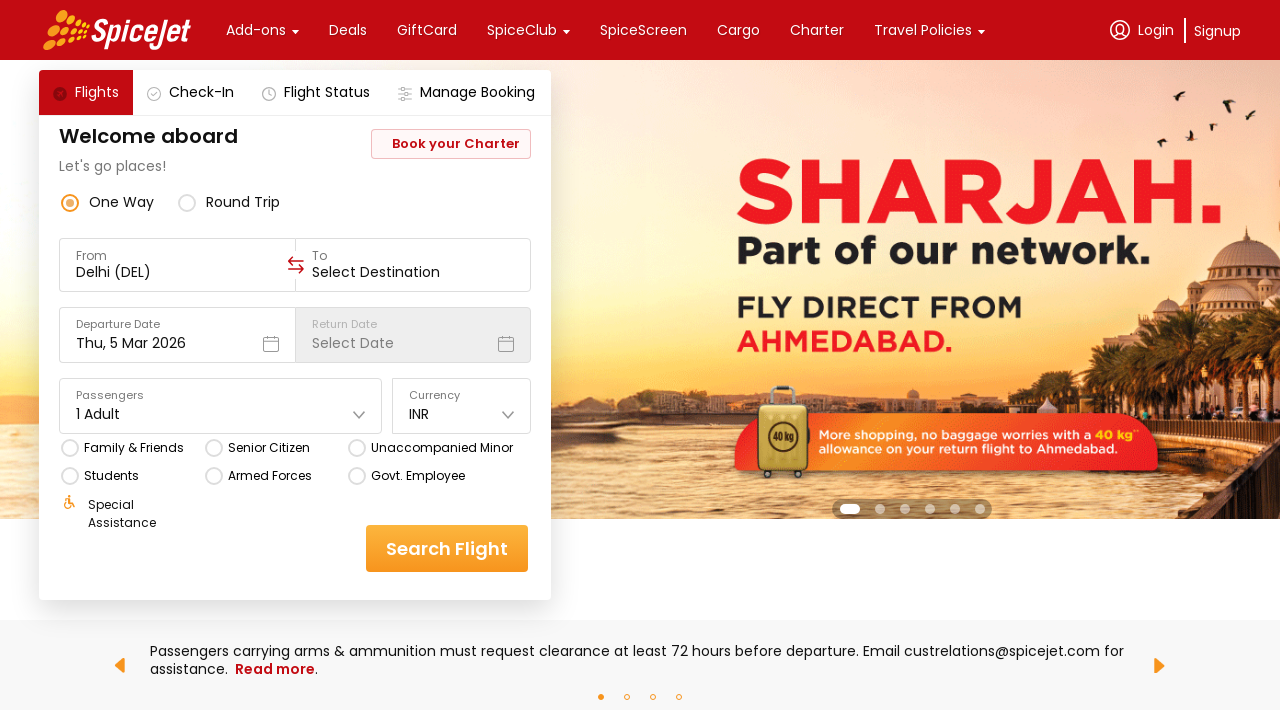

Hovered over Add-ons menu item at (256, 30) on xpath=//div[text()='Add-ons']
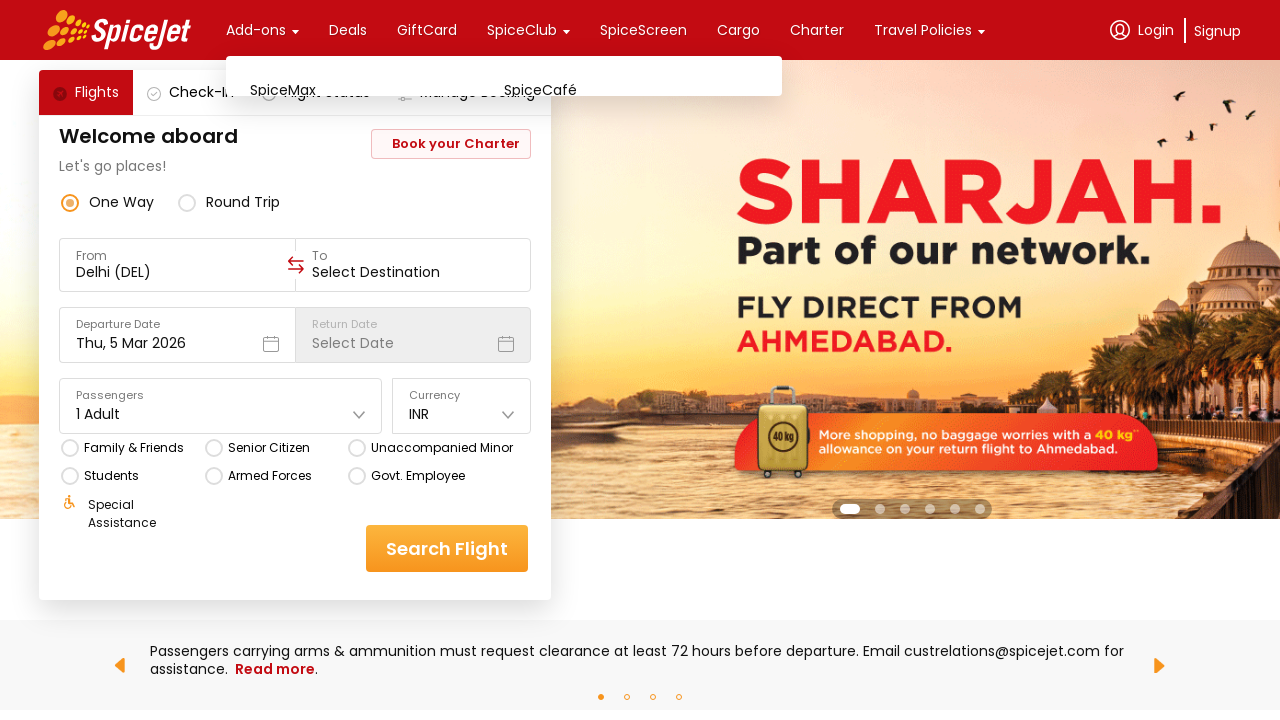

Clicked on Visa Services submenu item at (631, 123) on xpath=//div[text()='Visa Services']
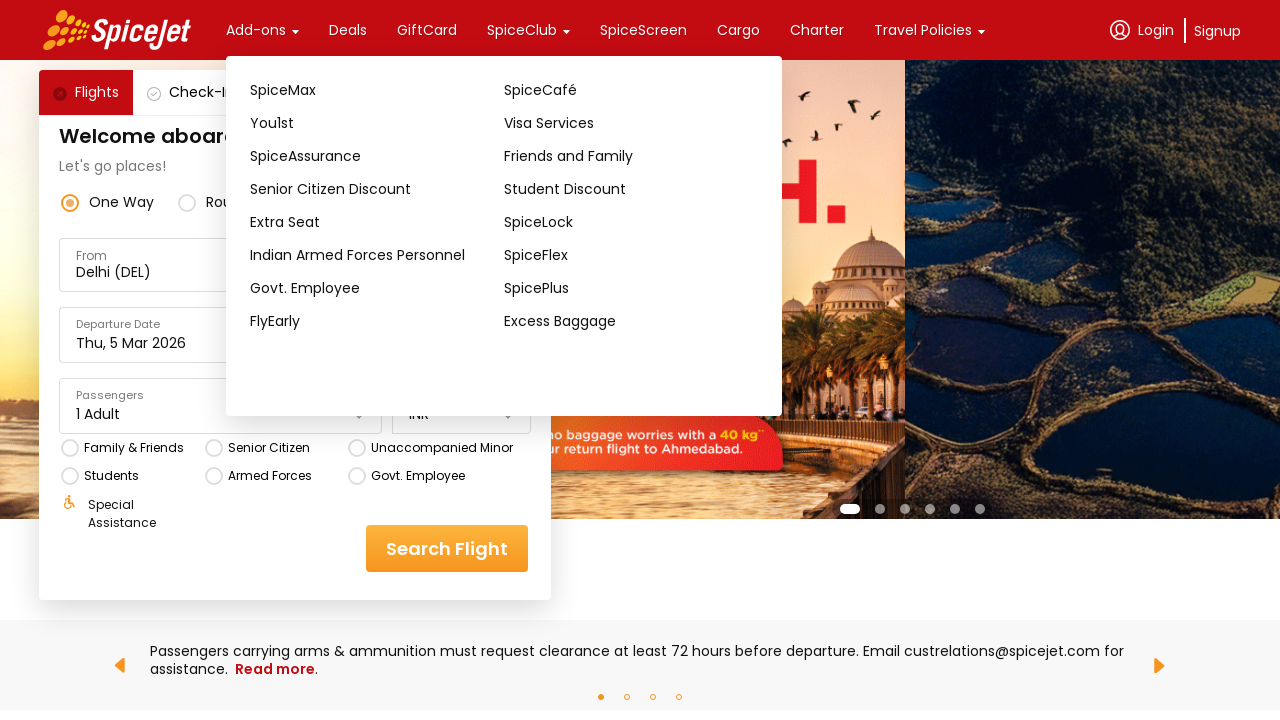

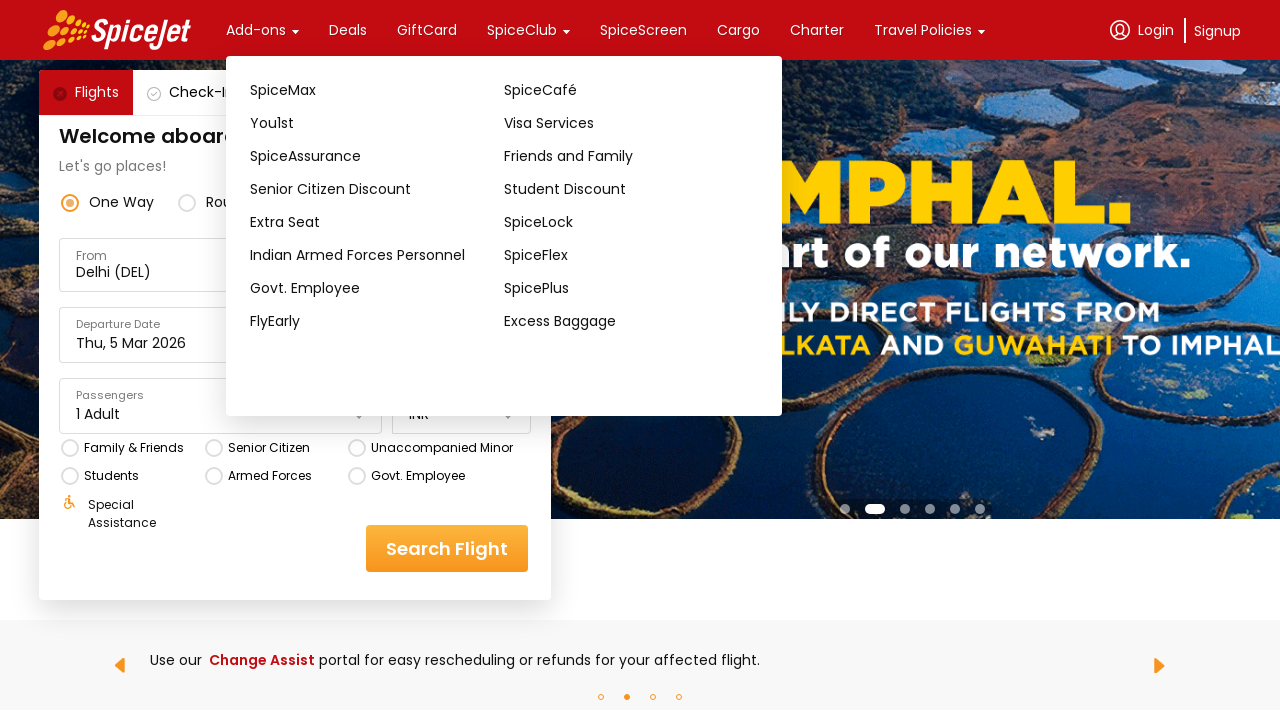